Tests keyboard key press functionality by sending SPACE and TAB keys to a page and verifying the displayed result text reflects the correct key pressed.

Starting URL: http://the-internet.herokuapp.com/key_presses

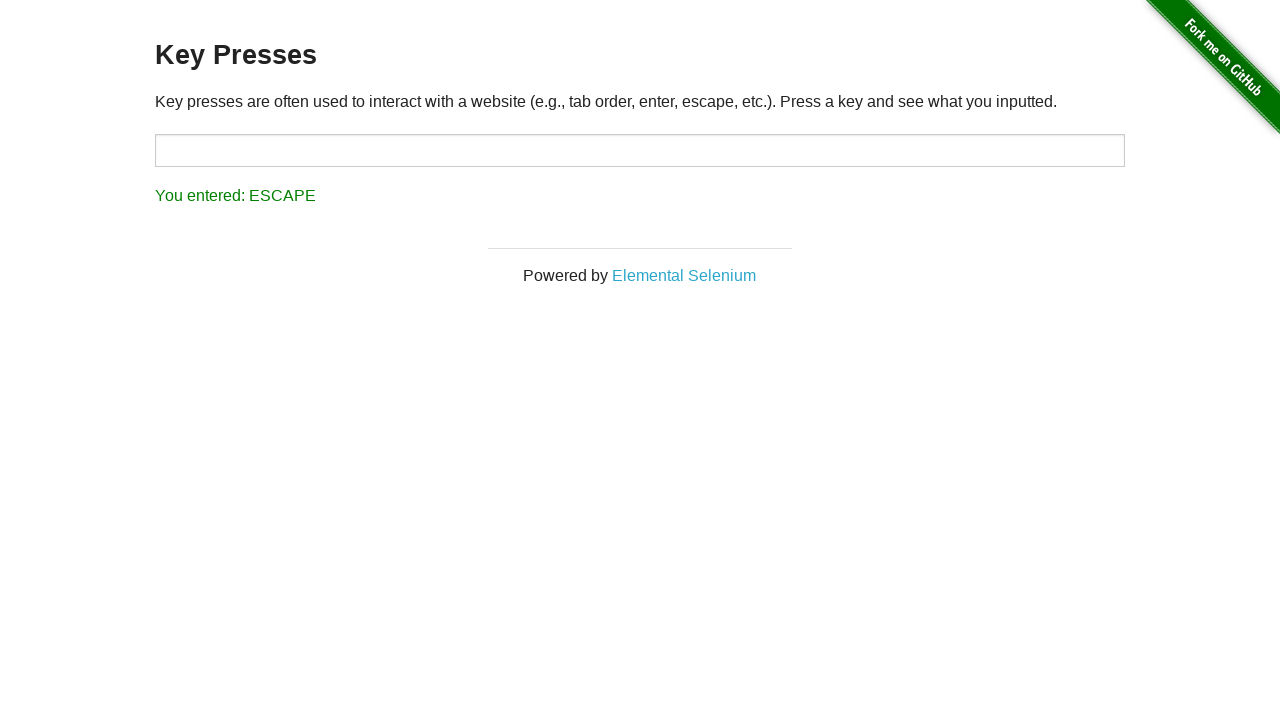

Pressed SPACE key on example element on .example
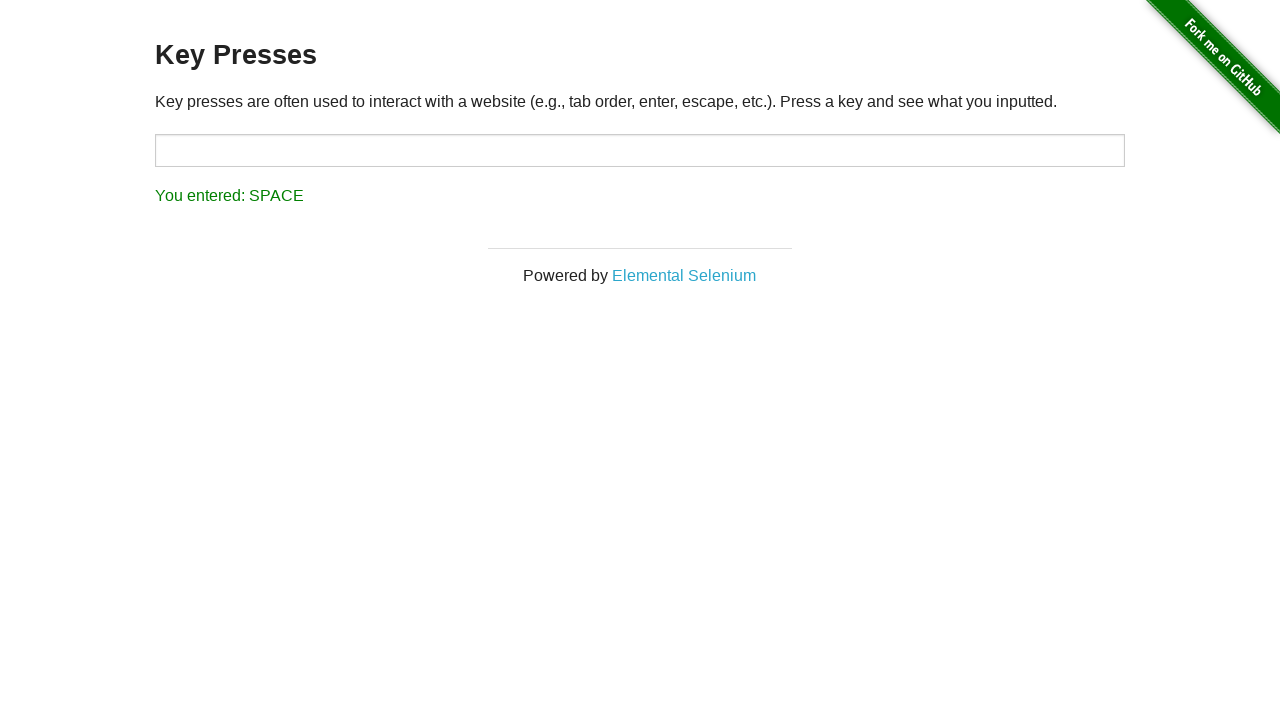

Retrieved result text after SPACE key press
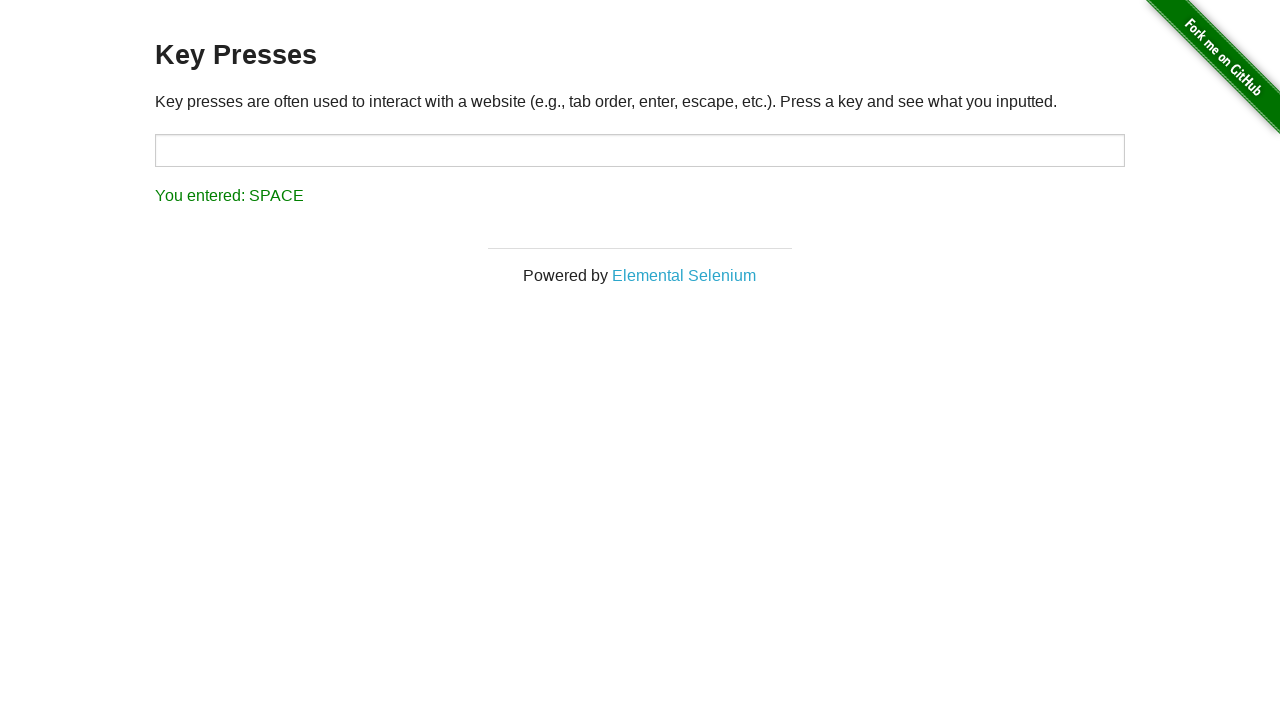

Verified result text shows 'You entered: SPACE'
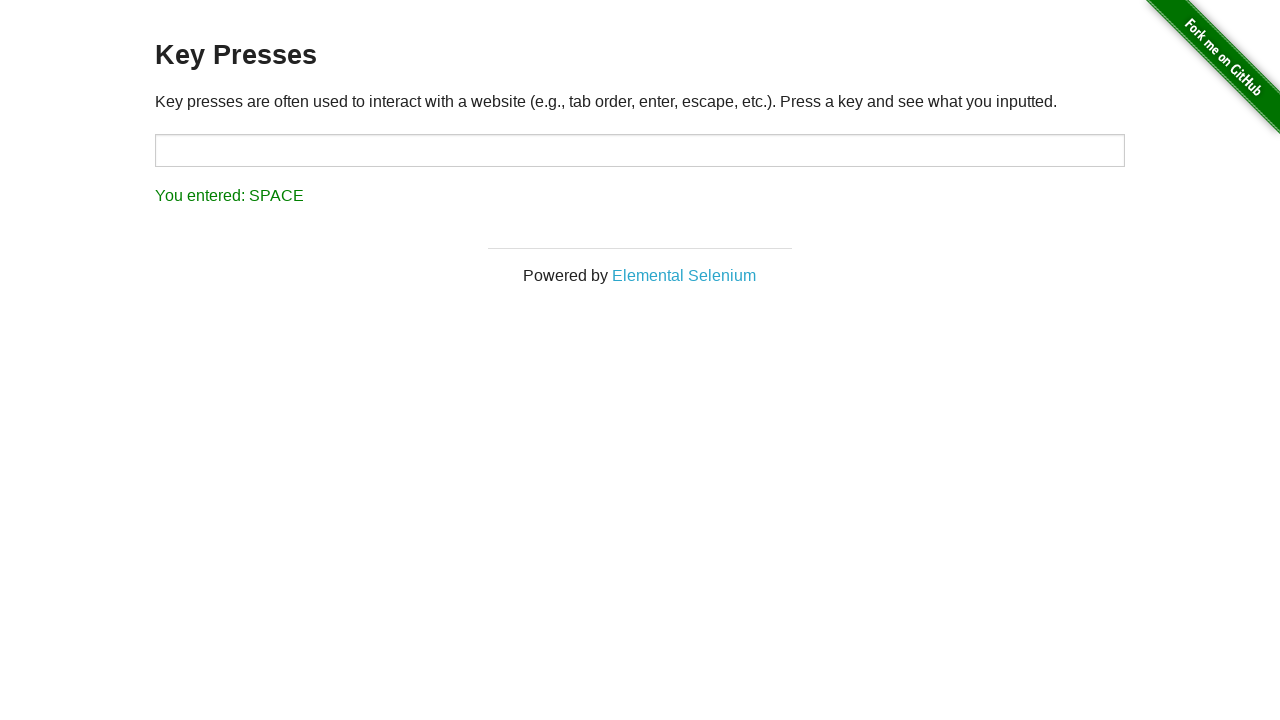

Pressed TAB key on the page
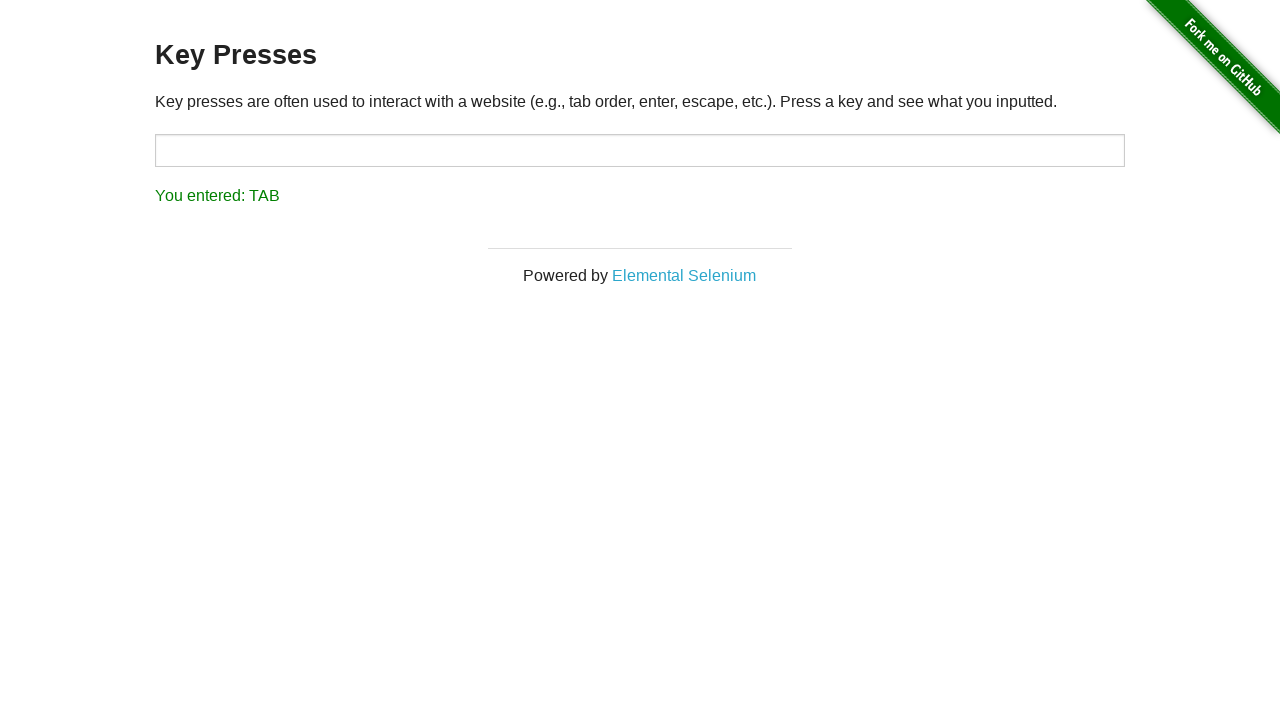

Retrieved result text after TAB key press
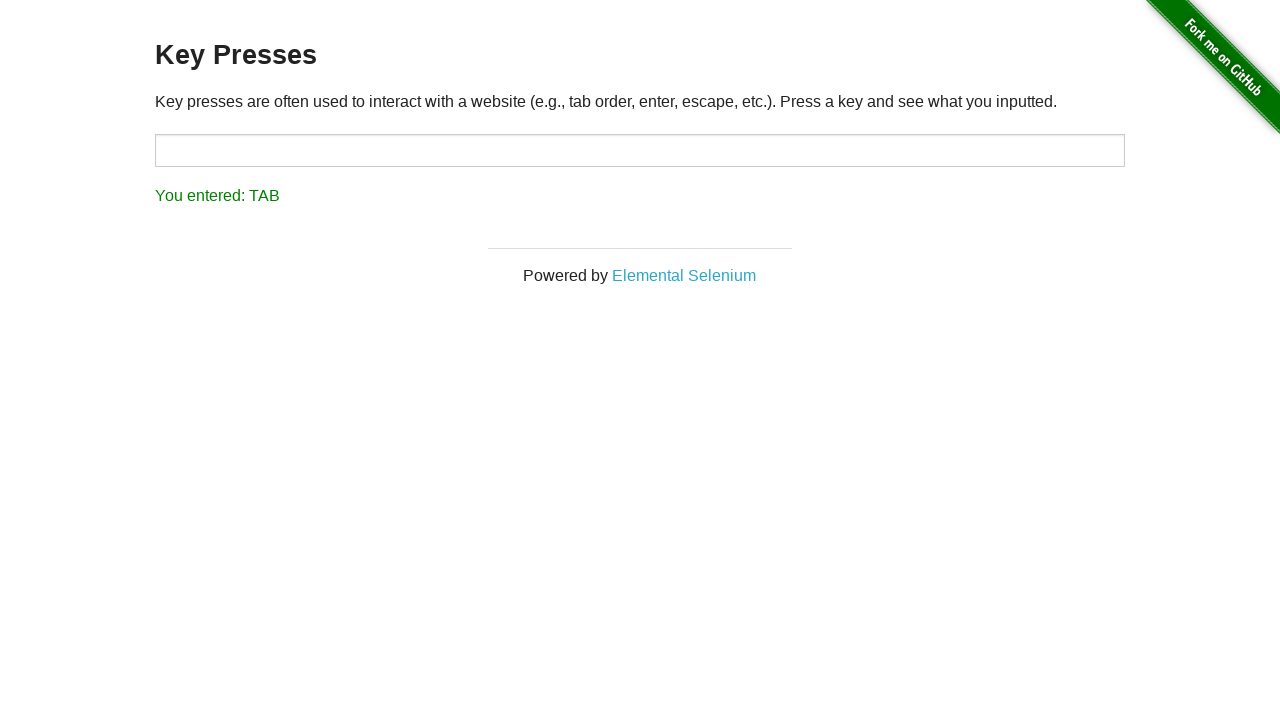

Verified result text shows 'You entered: TAB'
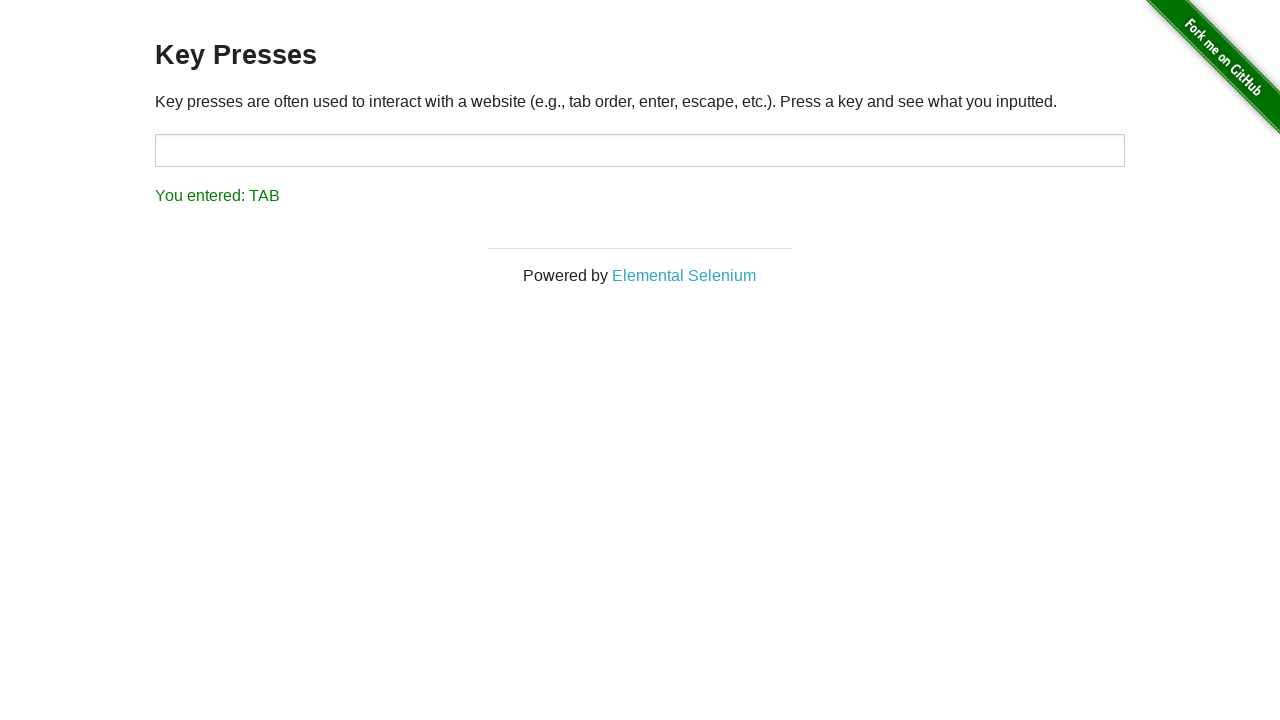

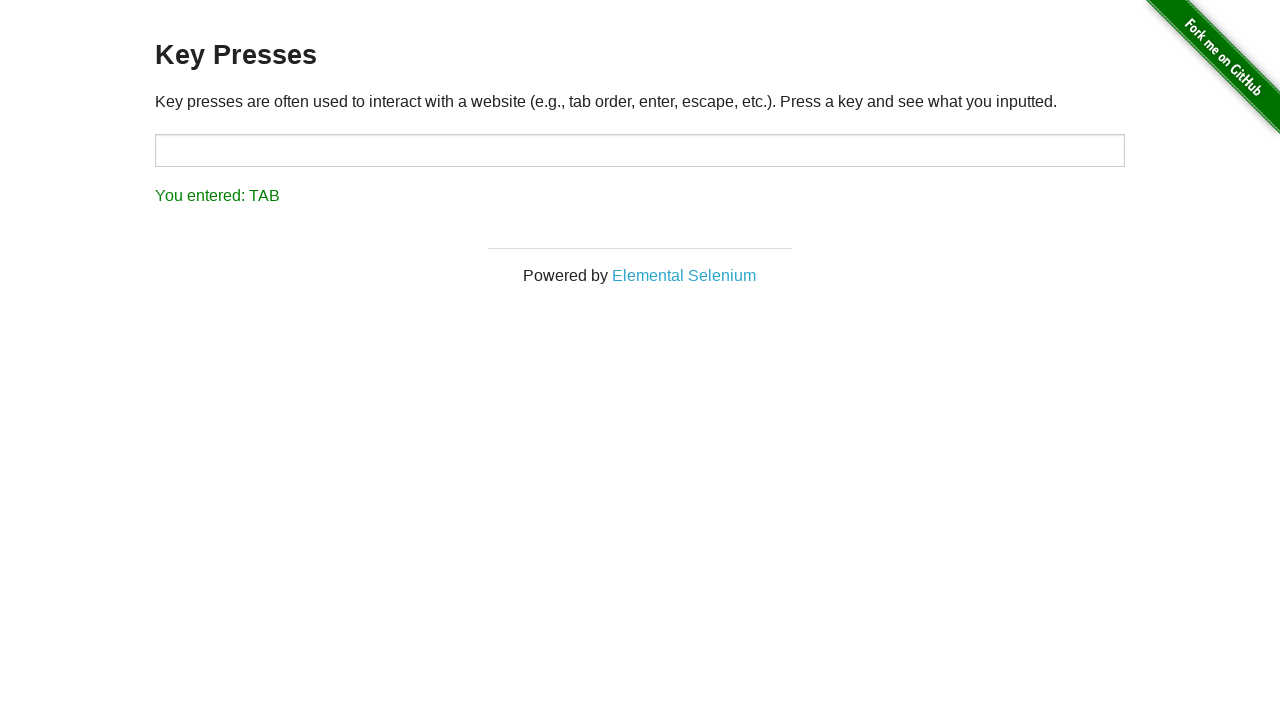